Tests triangle application validation when sides do not form a valid triangle (5, 30, 5)

Starting URL: https://testpages.eviltester.com/styled/apps/triangle/triangle001.html

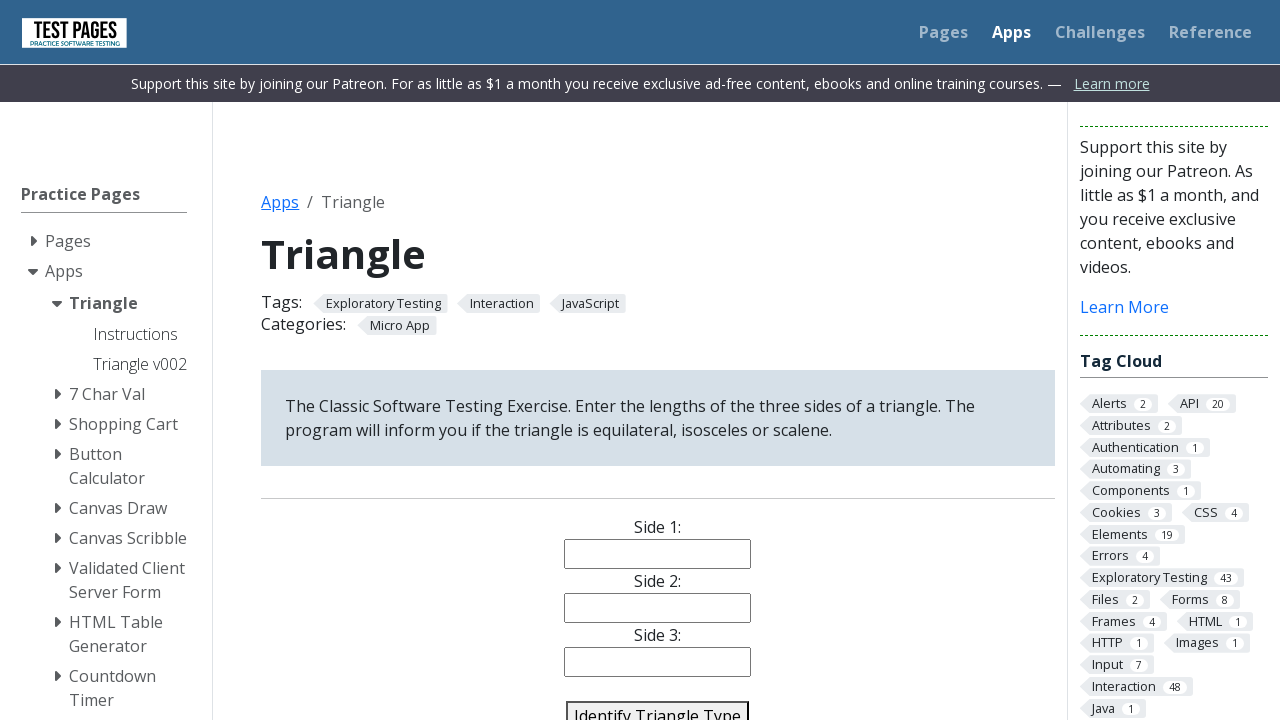

Filled side 1 input with value '5' on #side1
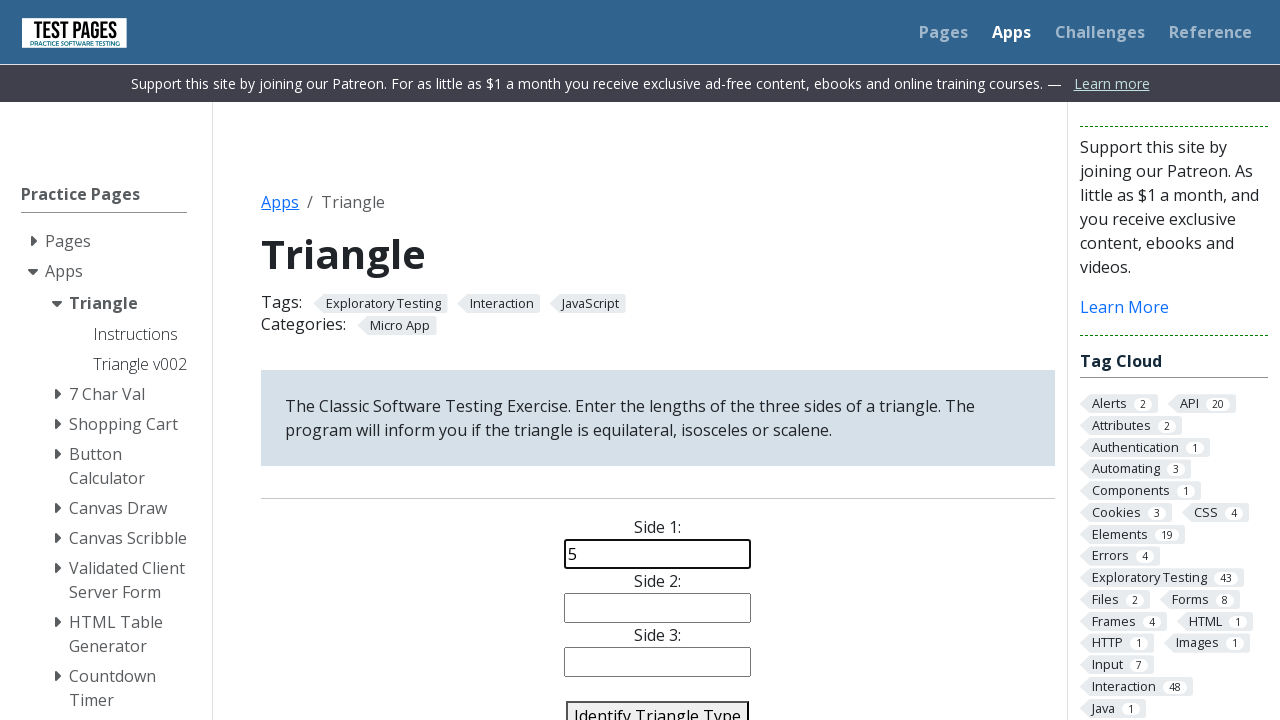

Filled side 2 input with value '30' on #side2
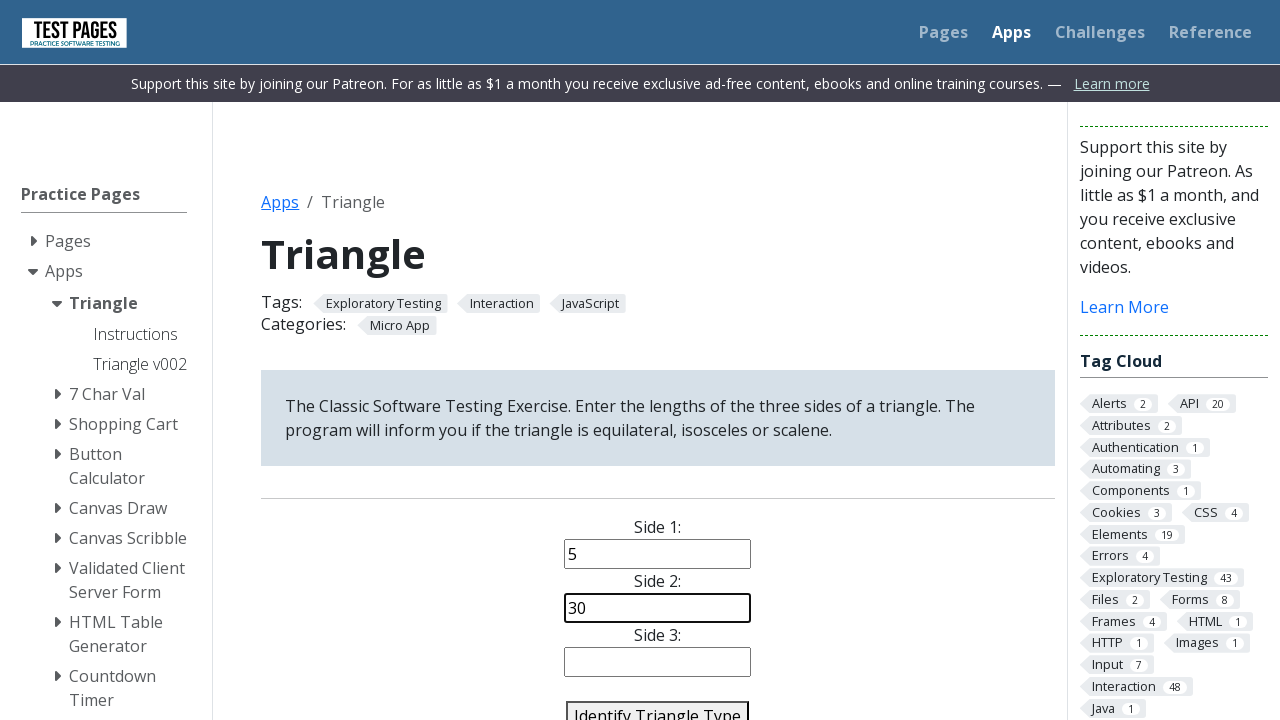

Filled side 3 input with value '5' on #side3
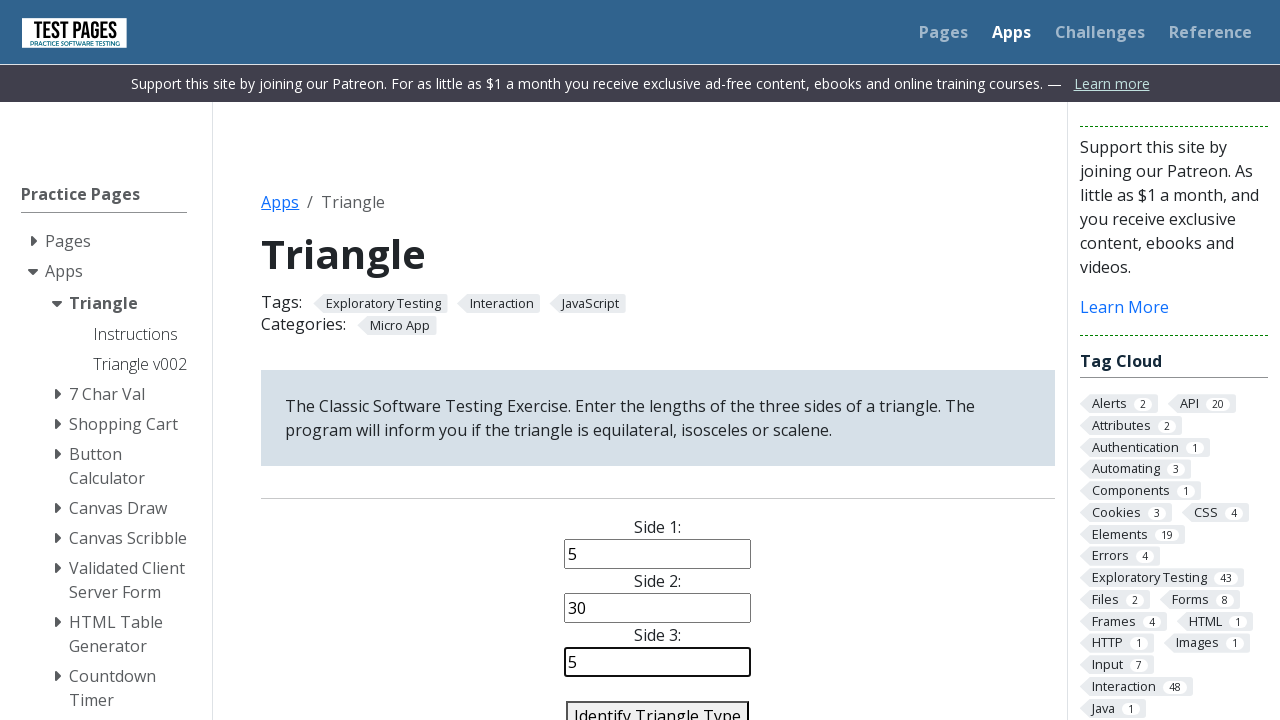

Clicked identify triangle button to validate sides (5, 30, 5) at (658, 705) on #identify-triangle-action
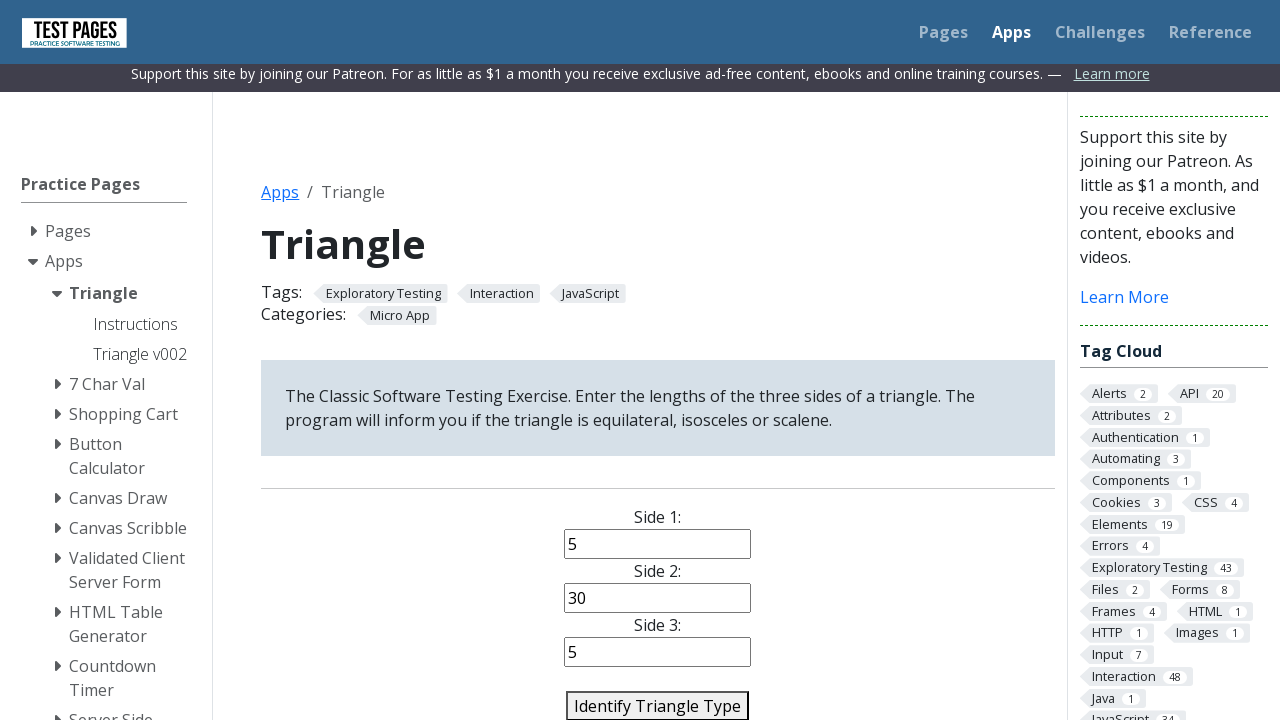

Triangle validation result appeared confirming invalid triangle
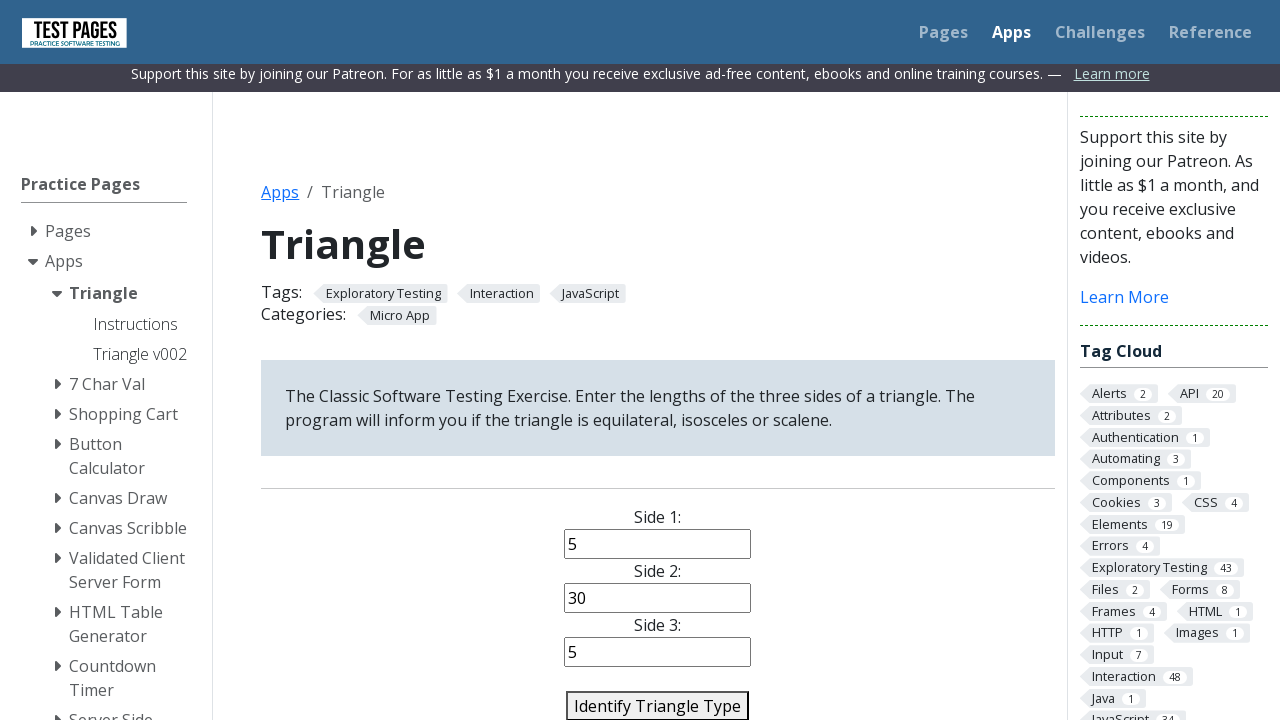

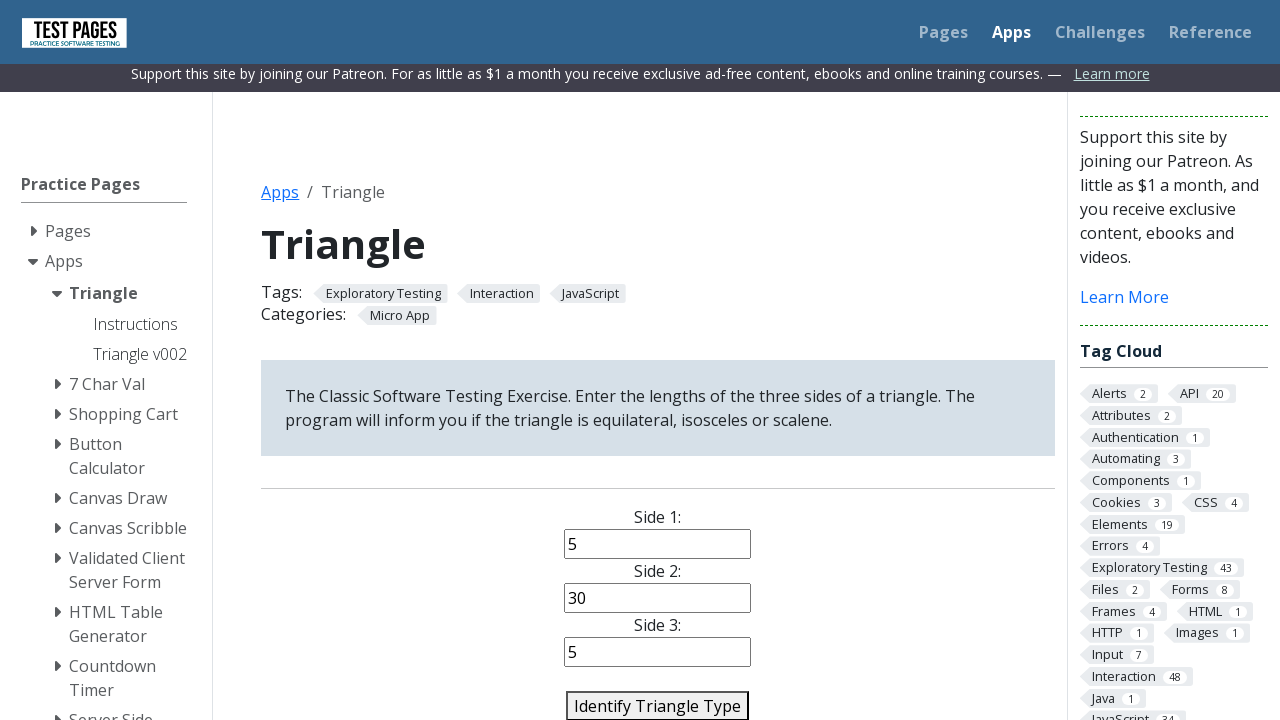